Tests dropdown selection functionality by selecting options using different methods (visible text and index)

Starting URL: https://the-internet.herokuapp.com/dropdown

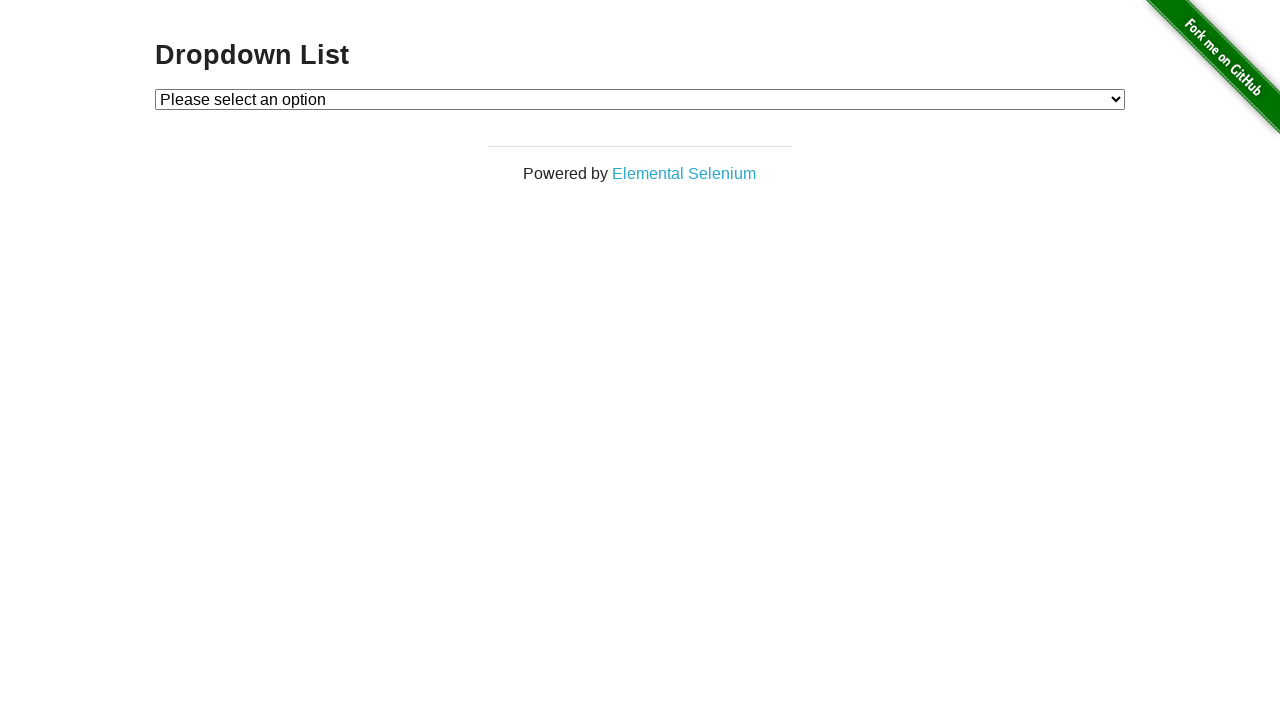

Waited 10 seconds for page to fully load through proxy connection
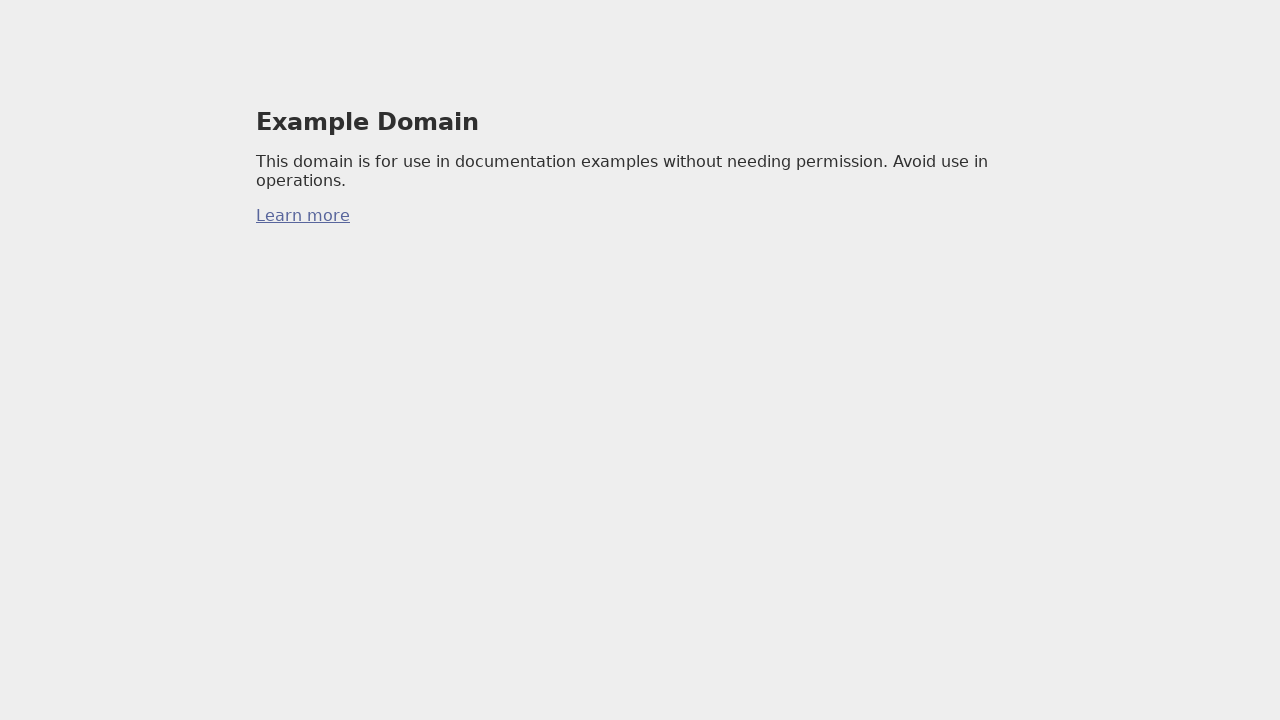

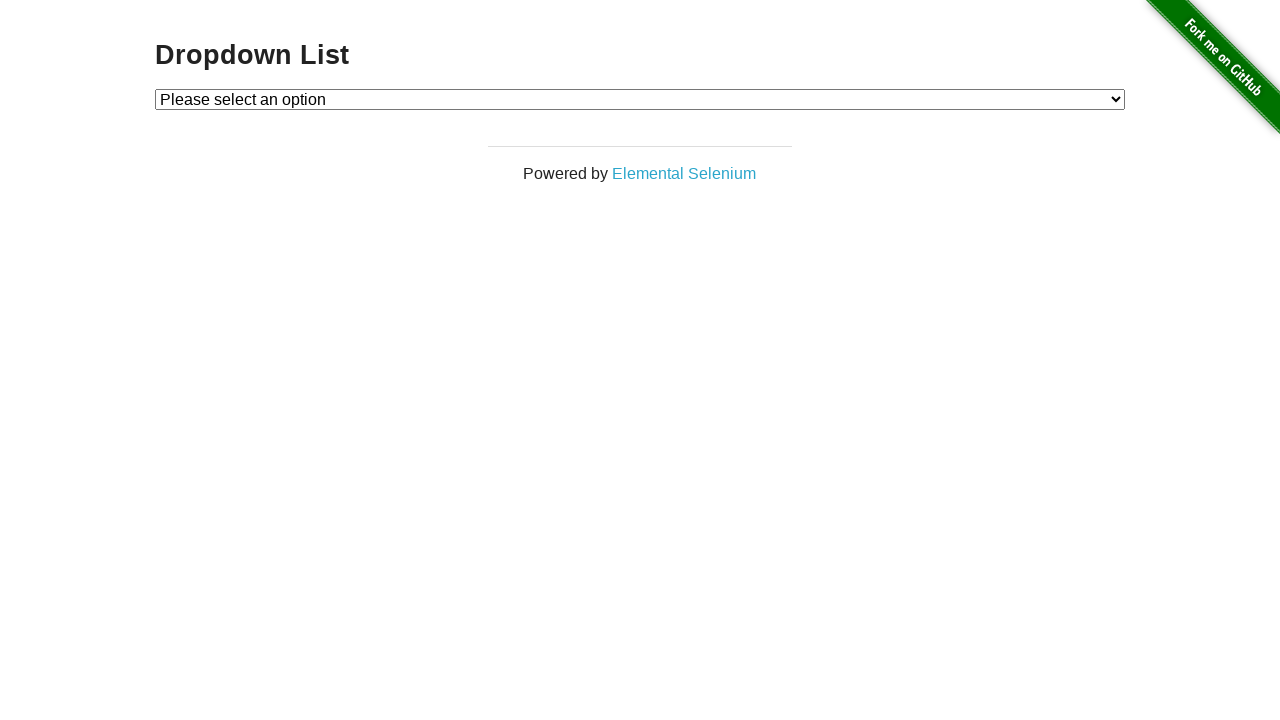